Tests page scrolling functionality by scrolling down the Dell homepage using JavaScript

Starting URL: https://www.dell.com/en-us

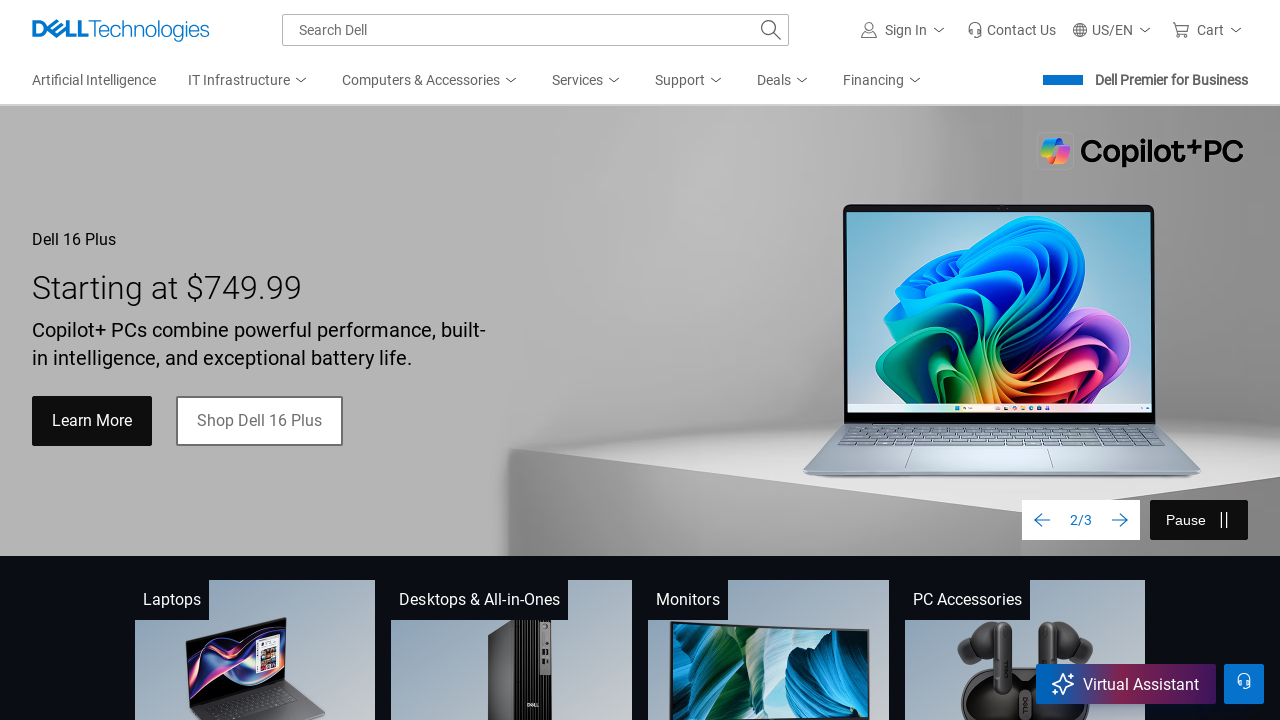

Scrolled down Dell homepage by 5000 pixels using JavaScript
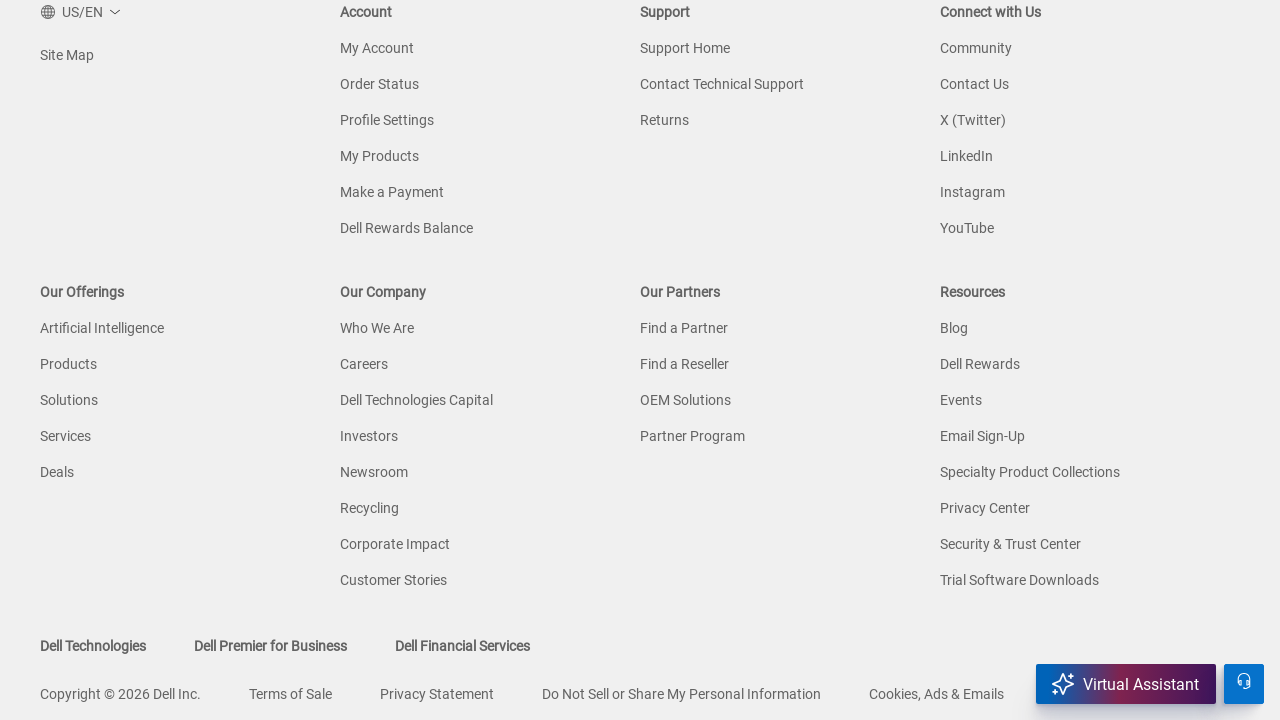

Waited 1 second for scroll animation to complete
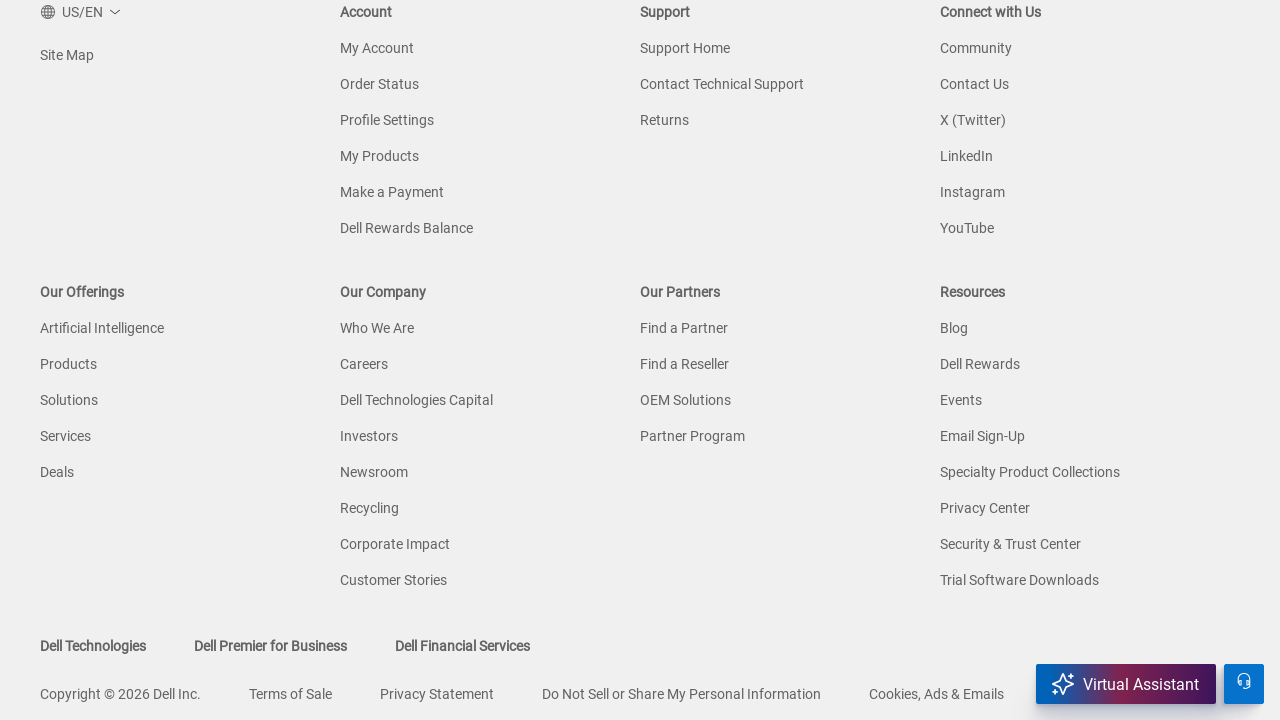

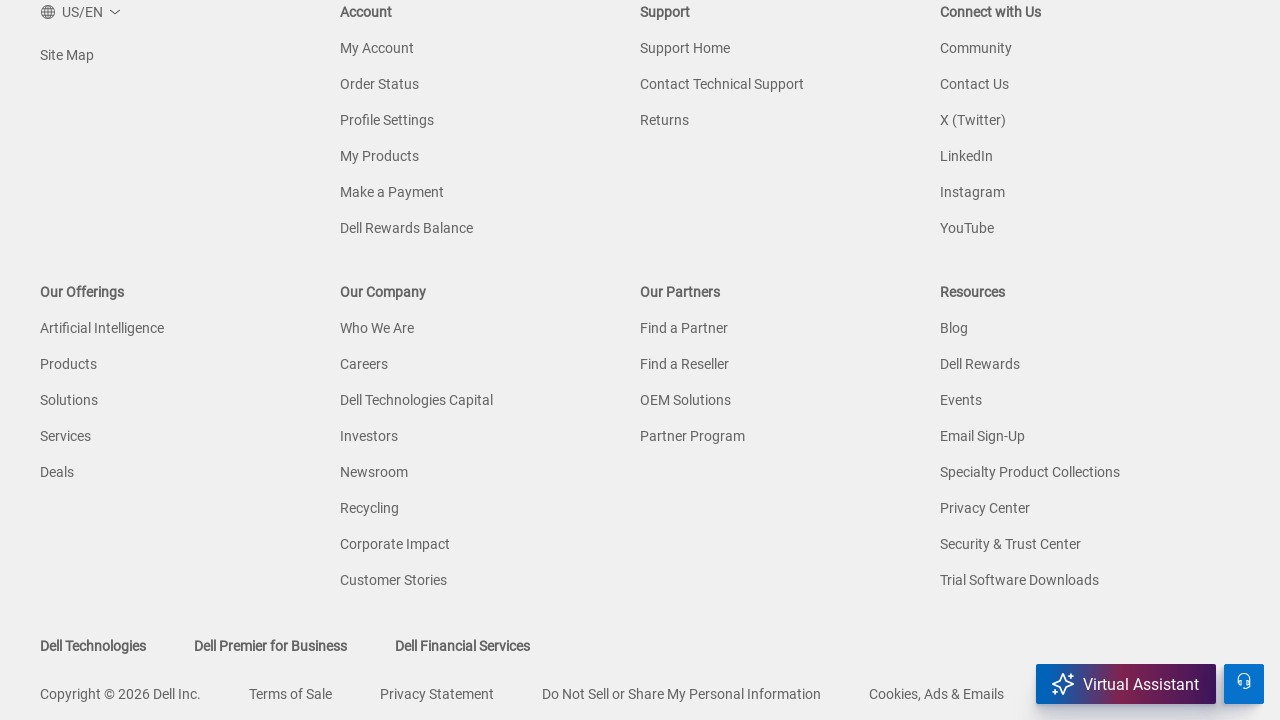